Tests ignoring JavaScript alerts by clicking a button and manually accepting the alert

Starting URL: https://the-internet.herokuapp.com/javascript_alerts

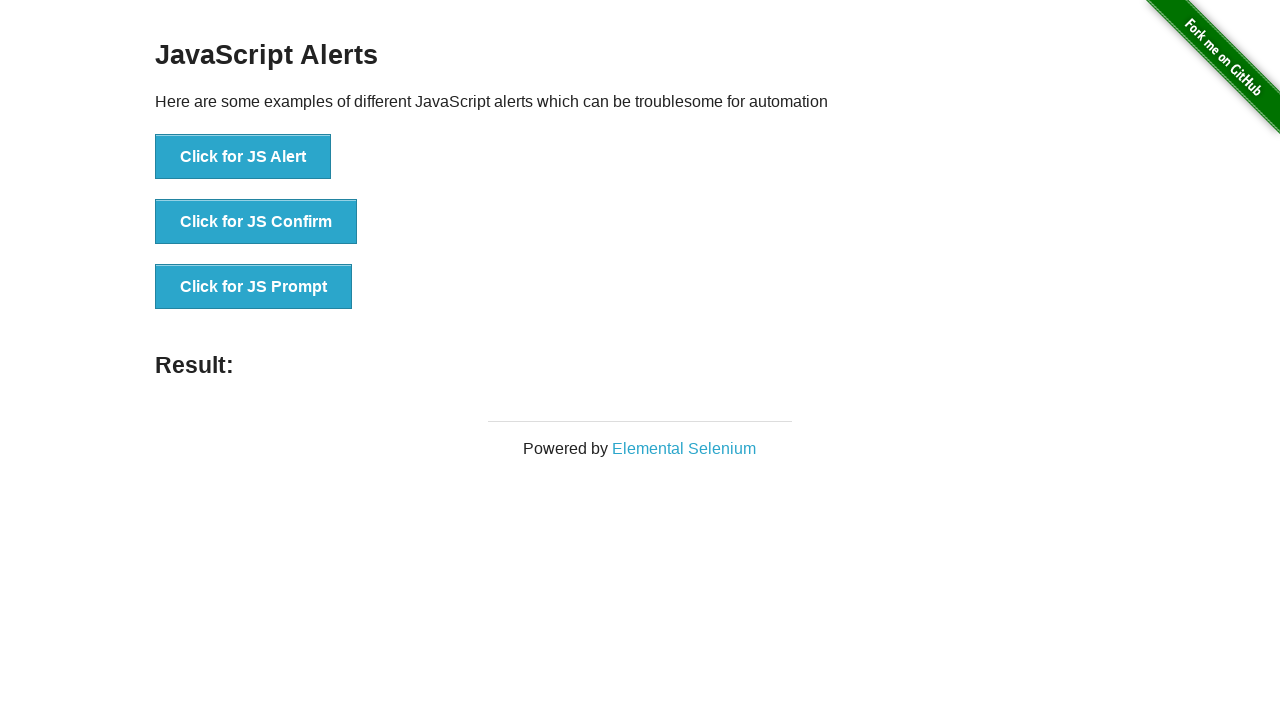

Set up dialog handler to automatically accept alerts
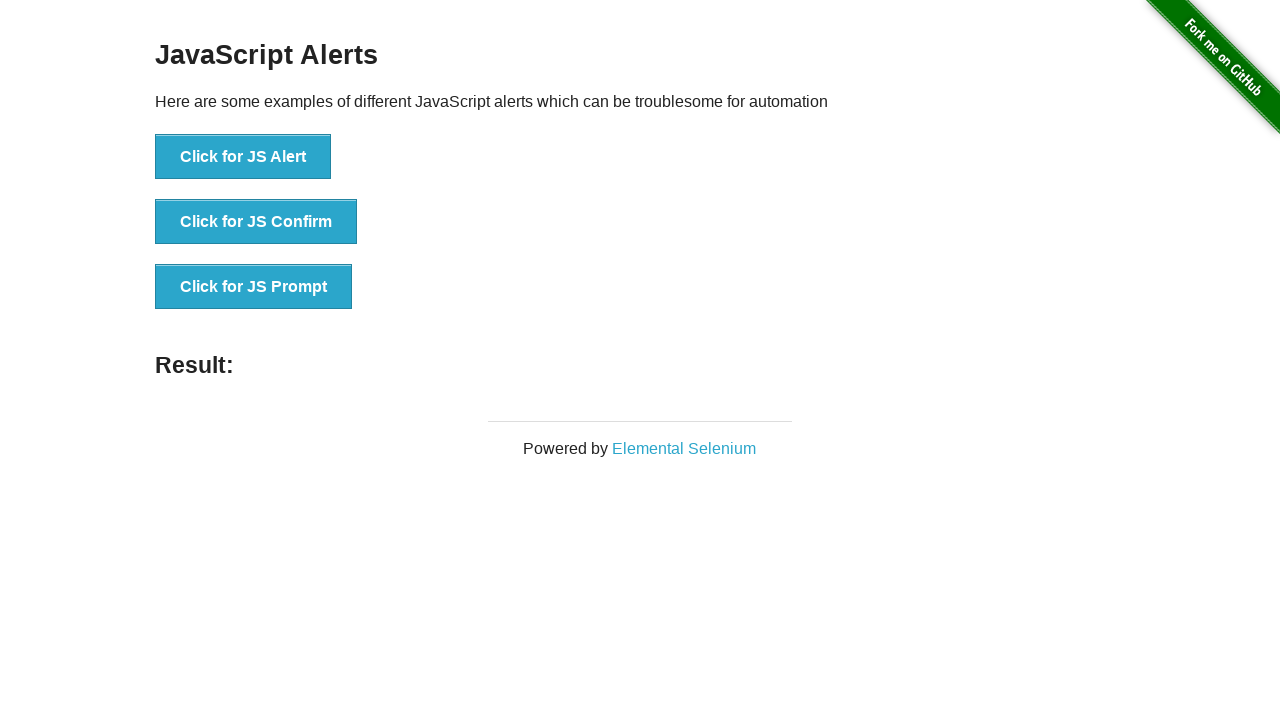

Clicked button to trigger JavaScript alert at (243, 157) on button
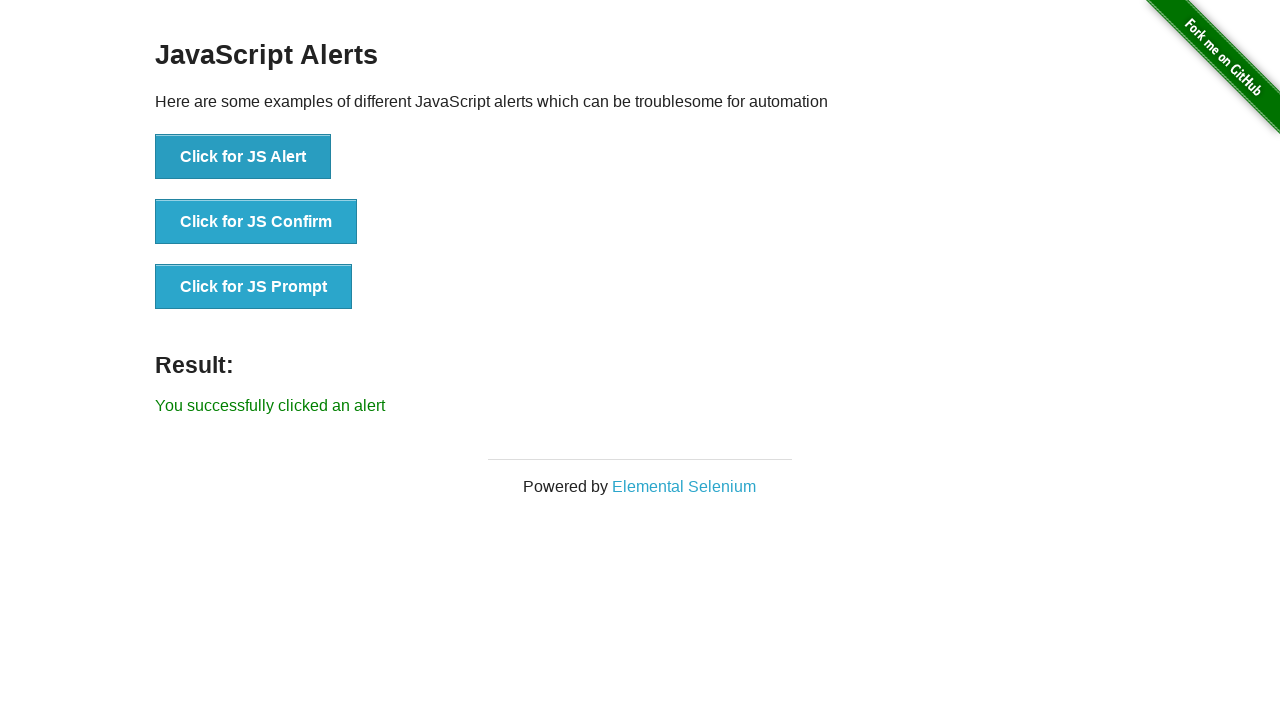

Verified page is still functional by retrieving page title
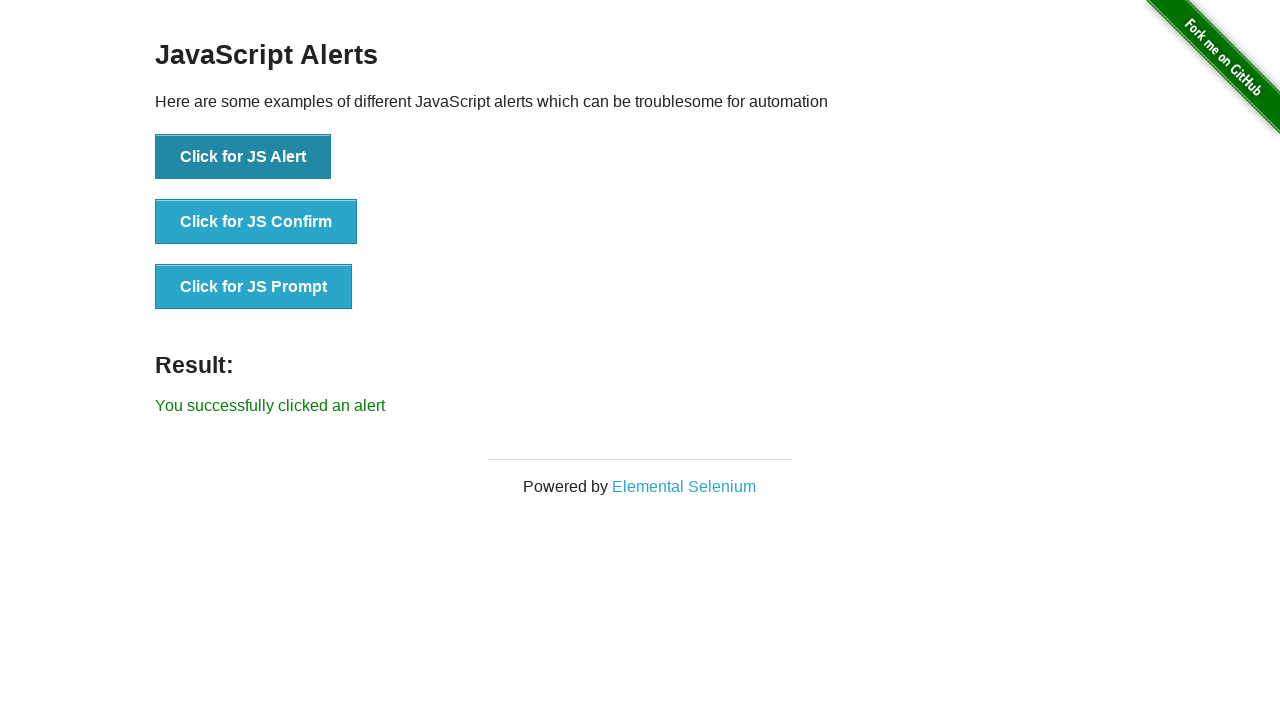

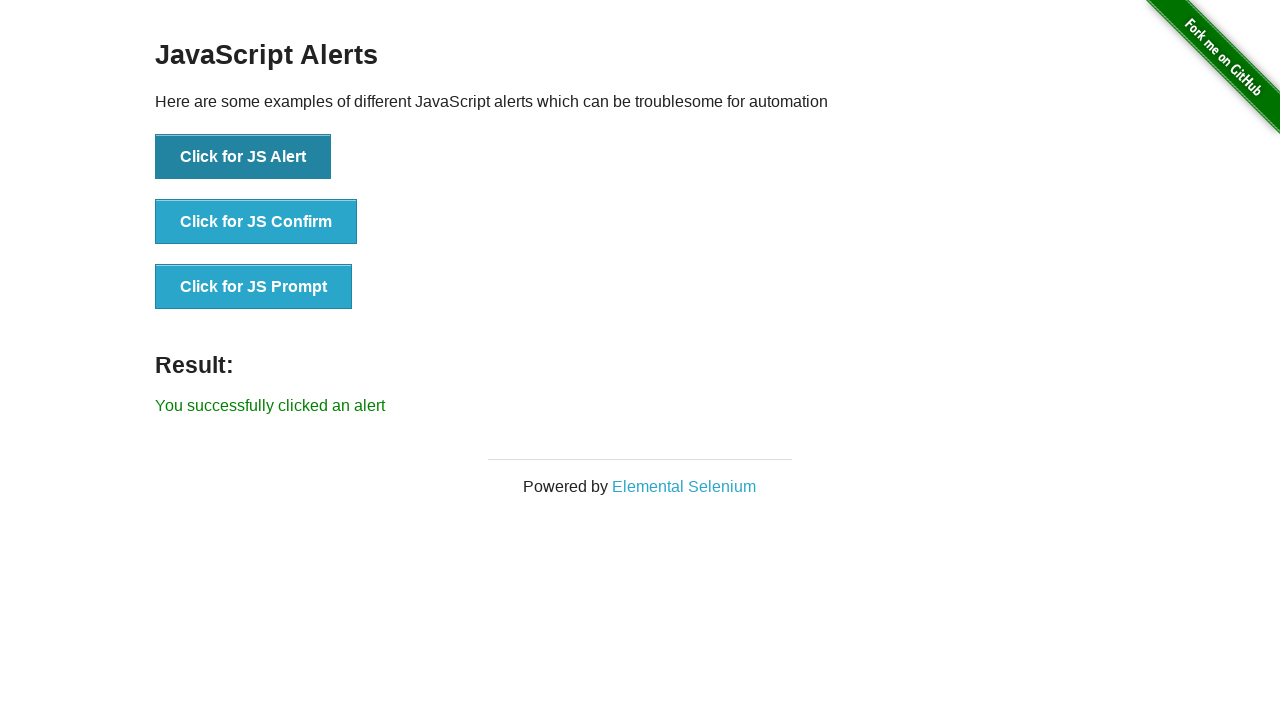